Navigates to a practice page and counts the number of links present on the page

Starting URL: http://qaclickacademy.com/practice.php

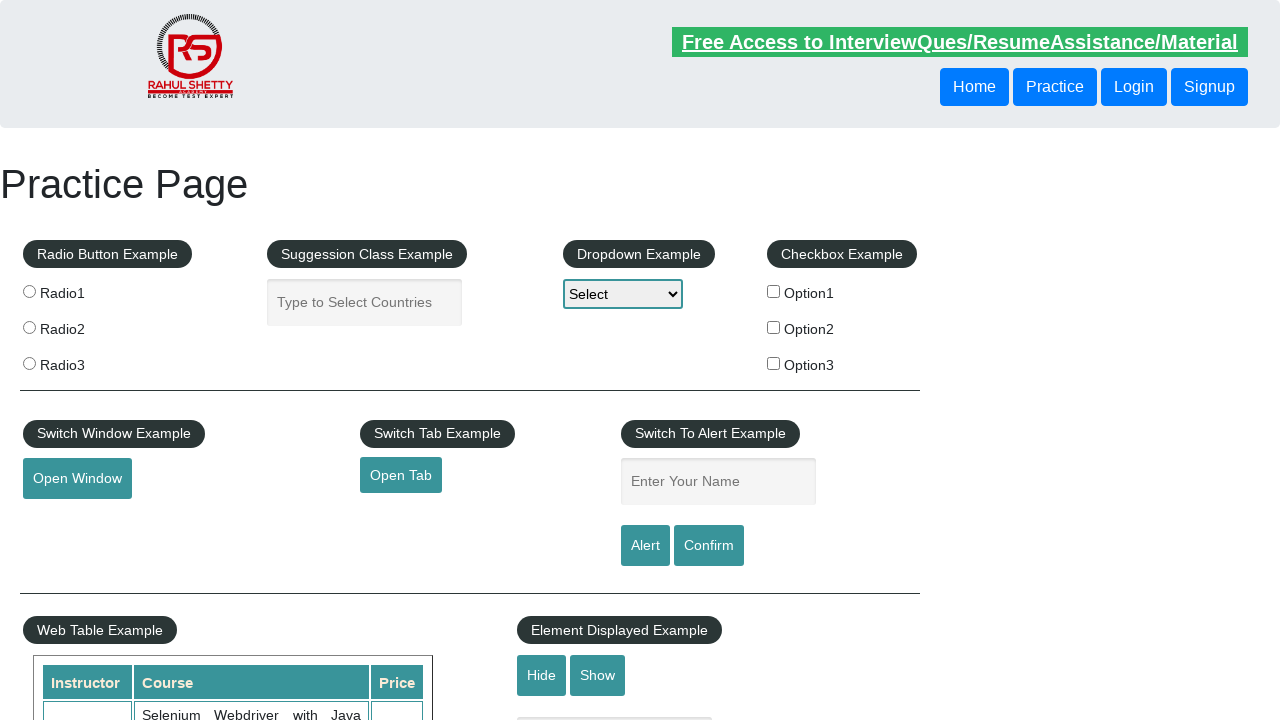

Waited for page to load with networkidle state
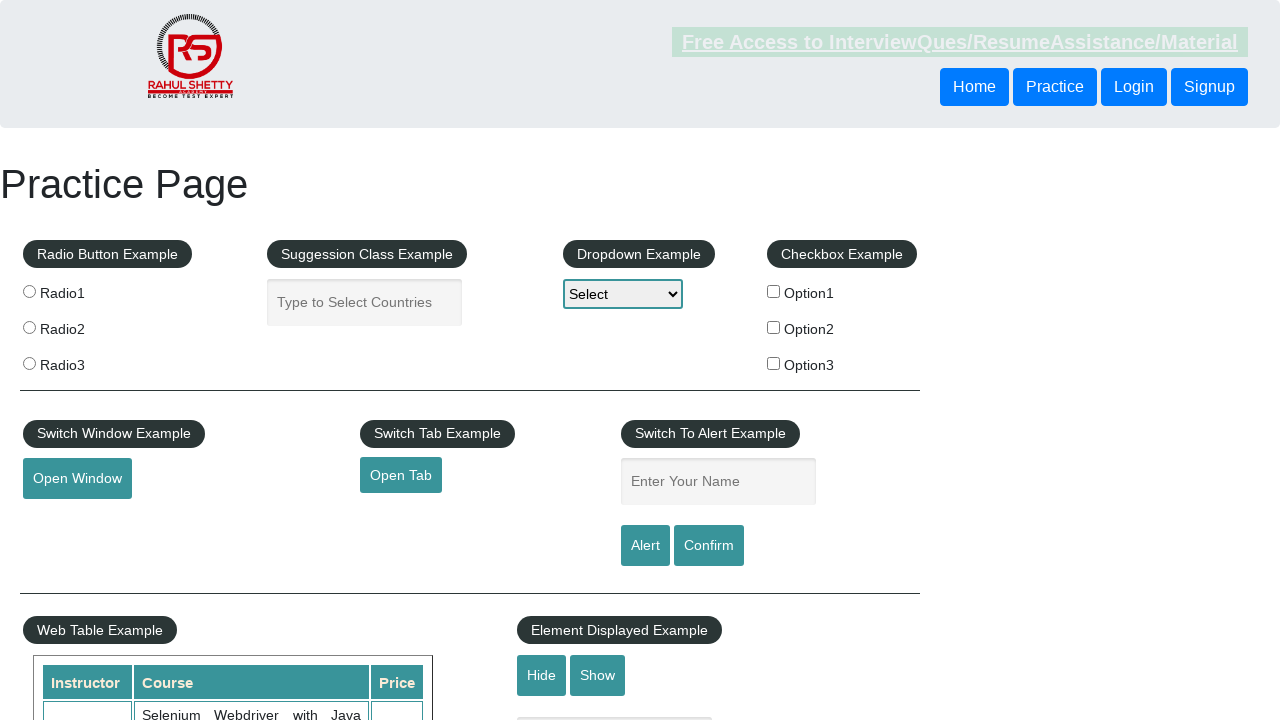

Located all anchor tags on the page
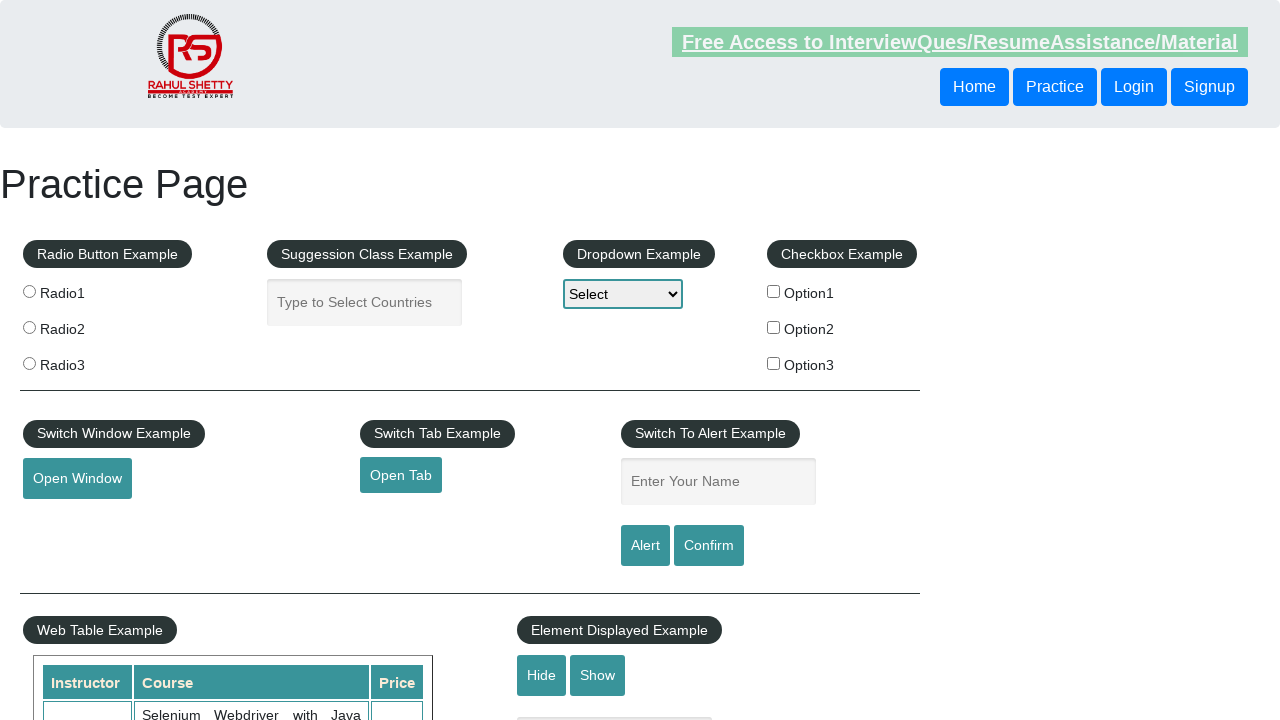

Counted 27 links on the page
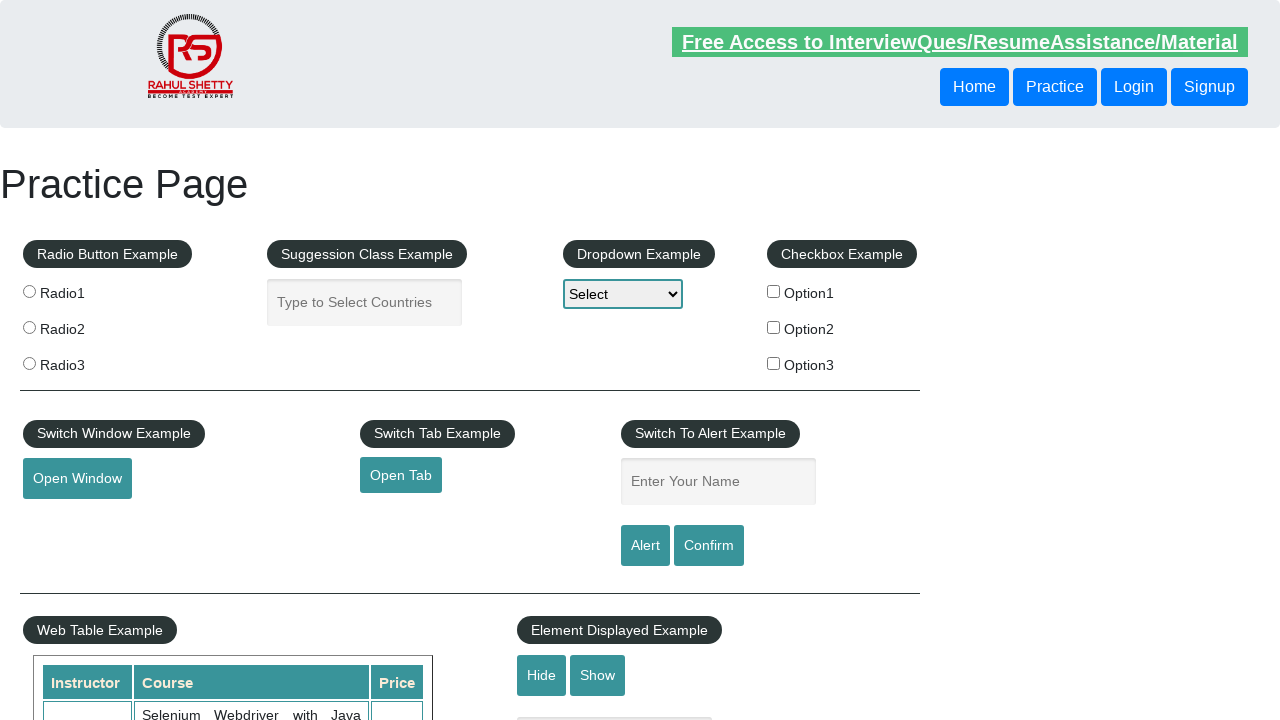

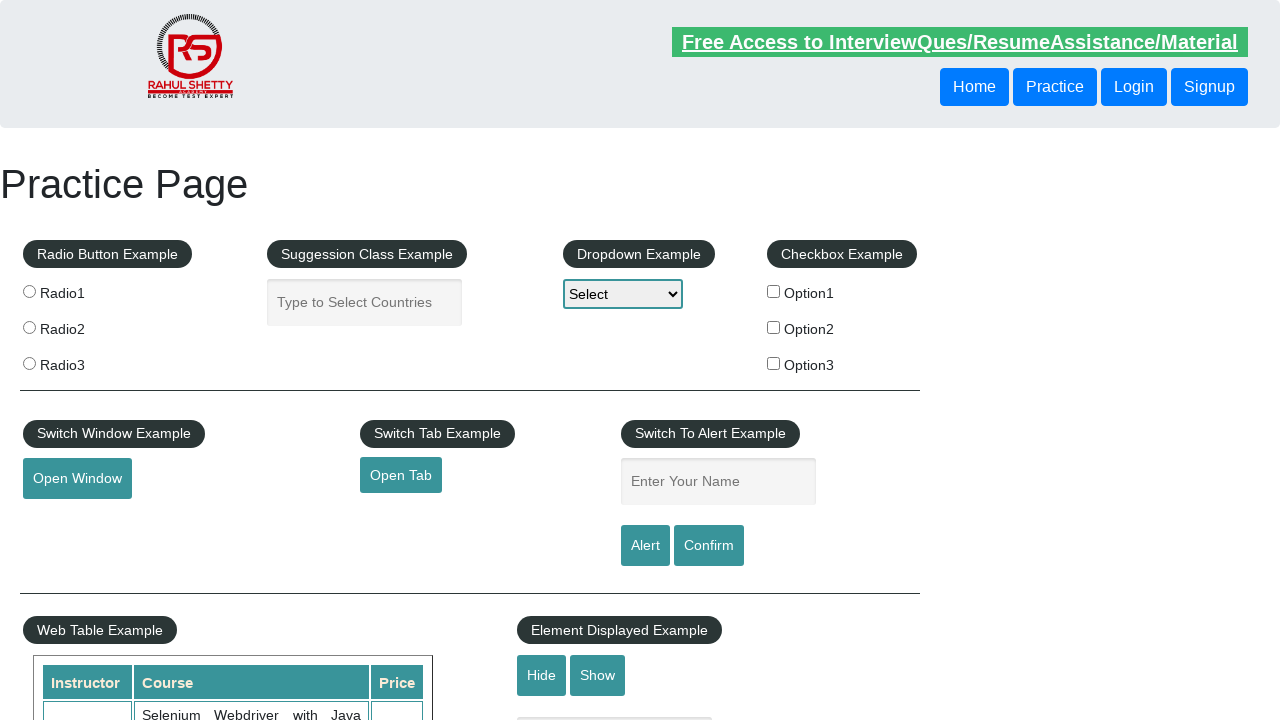